Tests the registration form by selecting a skill from a dropdown menu using the Skills select element

Starting URL: https://demo.automationtesting.in/Register.html

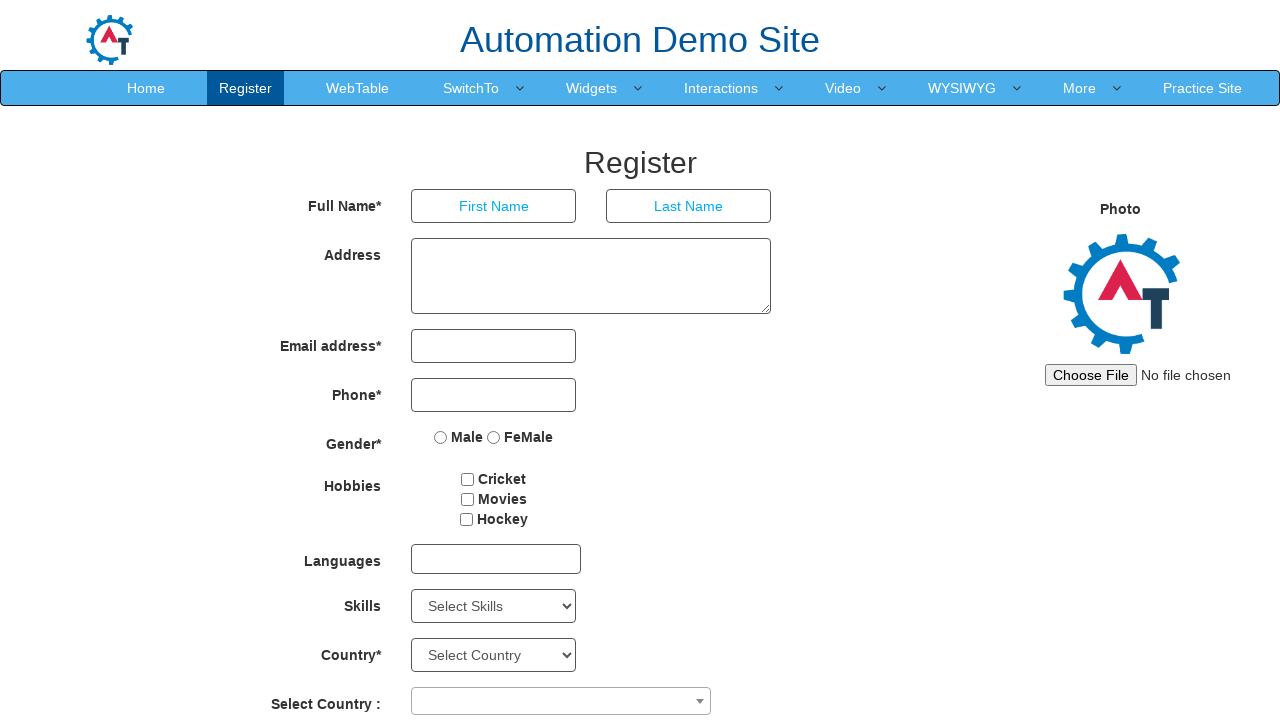

Navigated to registration form page
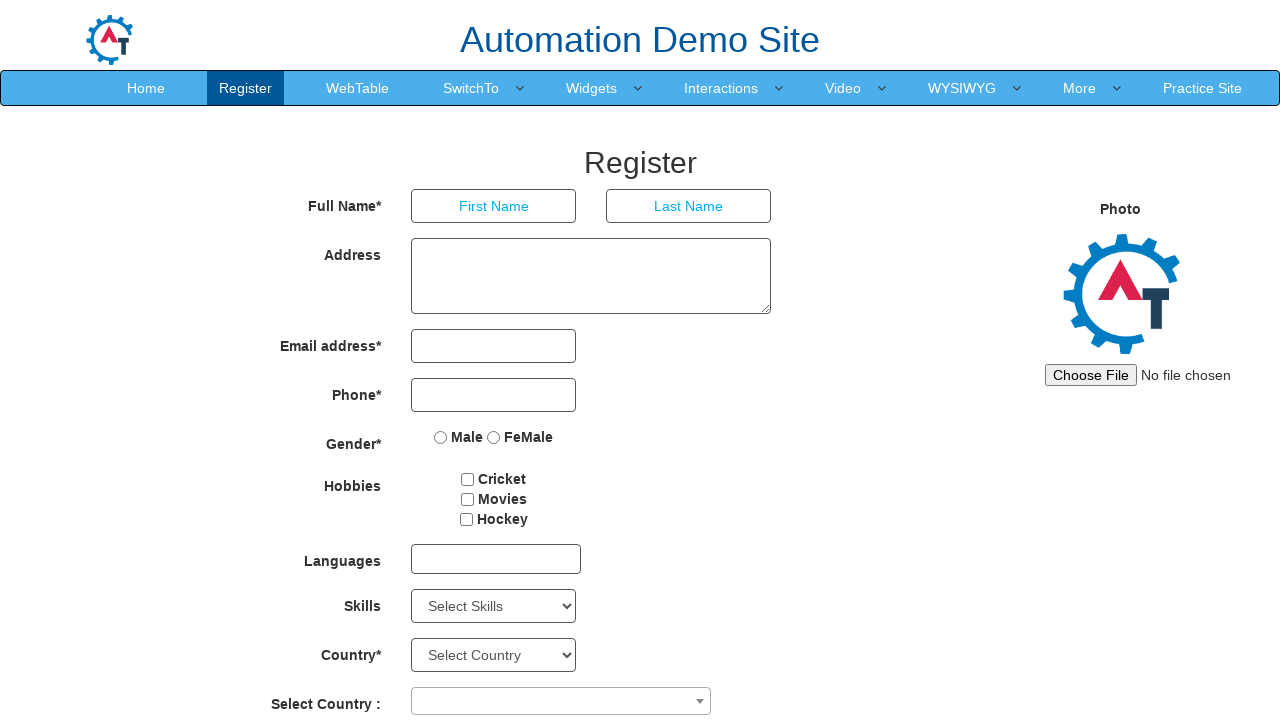

Selected 'Android' from Skills dropdown menu on select#Skills
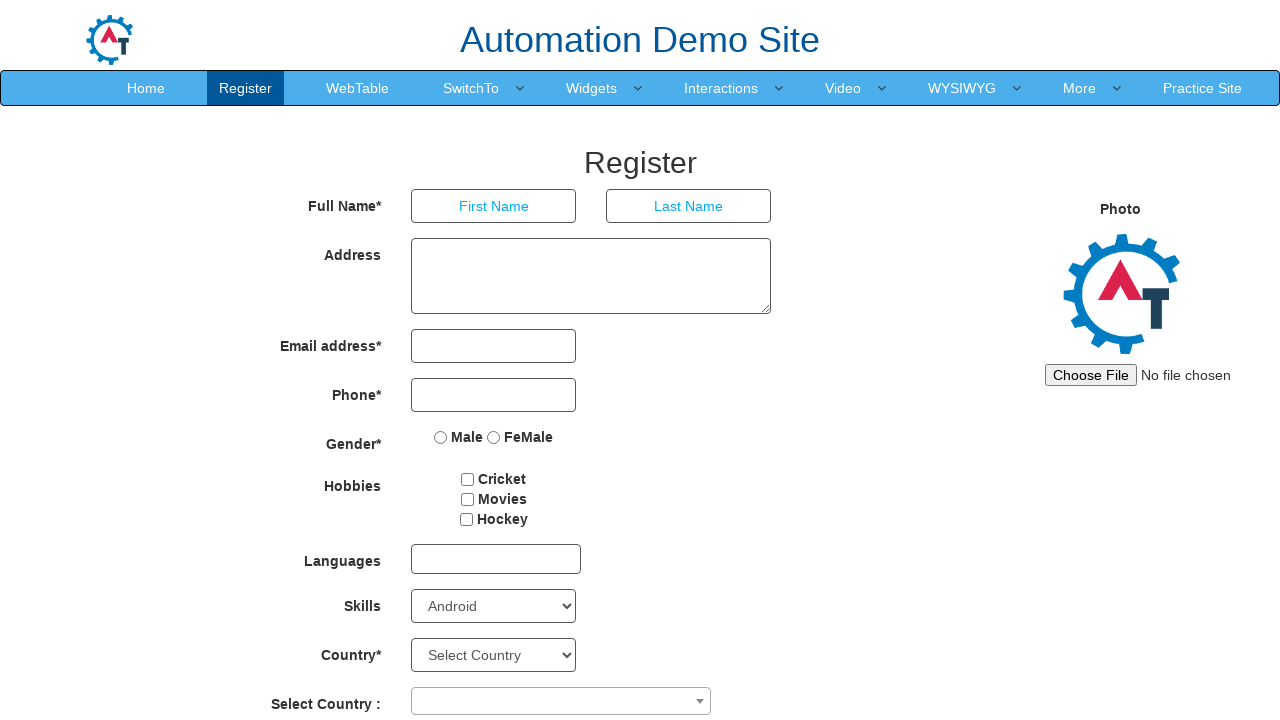

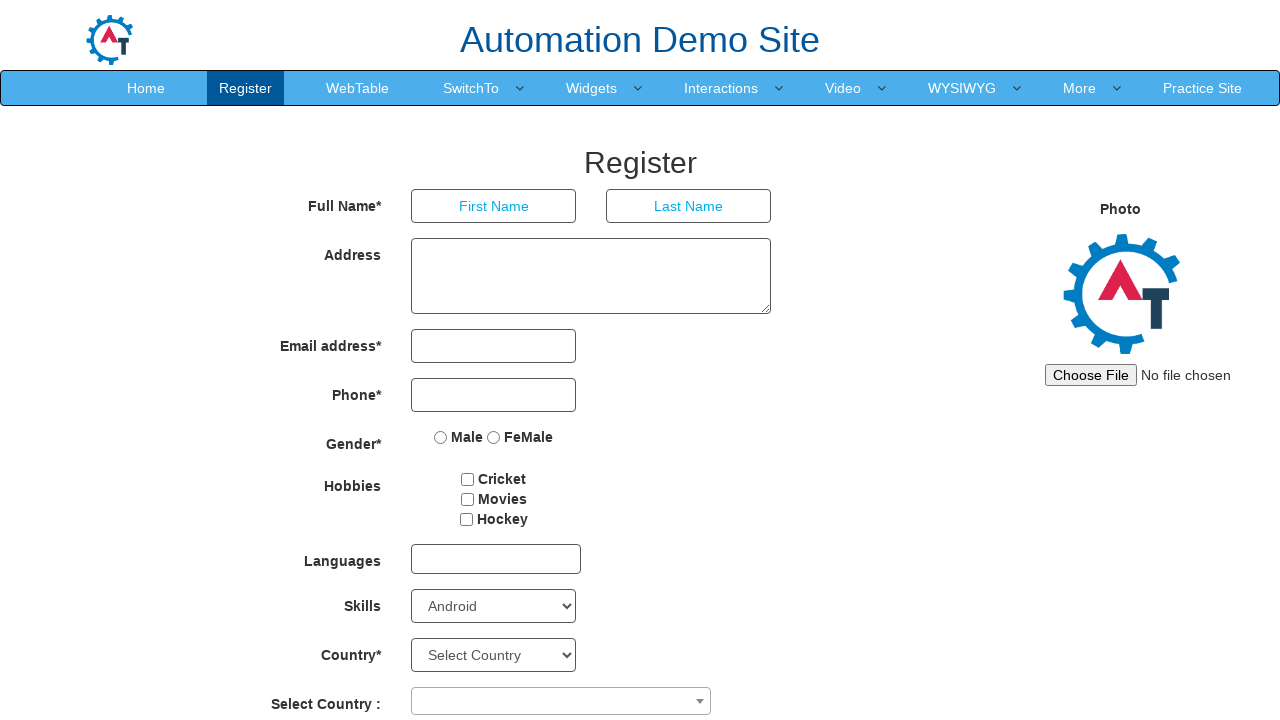